Tests shadow DOM operations by generating a GUID, selecting all, cutting and pasting the text

Starting URL: http://uitestingplayground.com/shadowdom

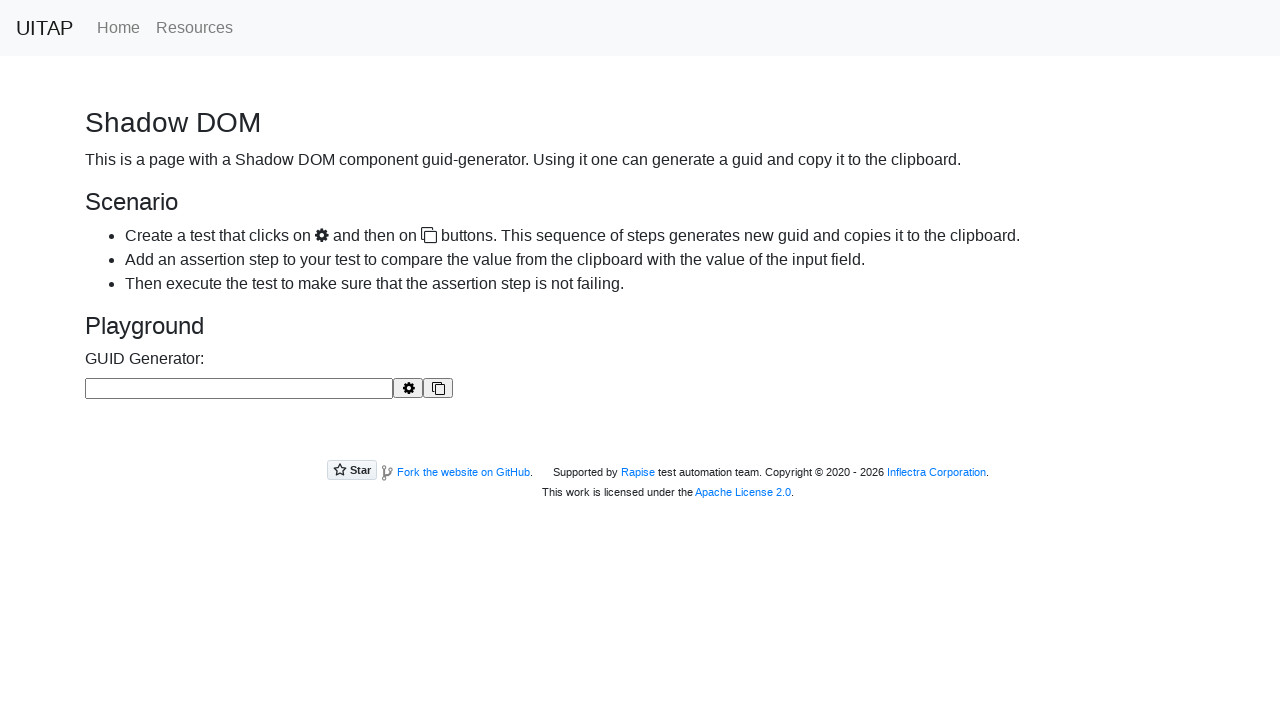

Clicked generate button in shadow DOM to generate GUID
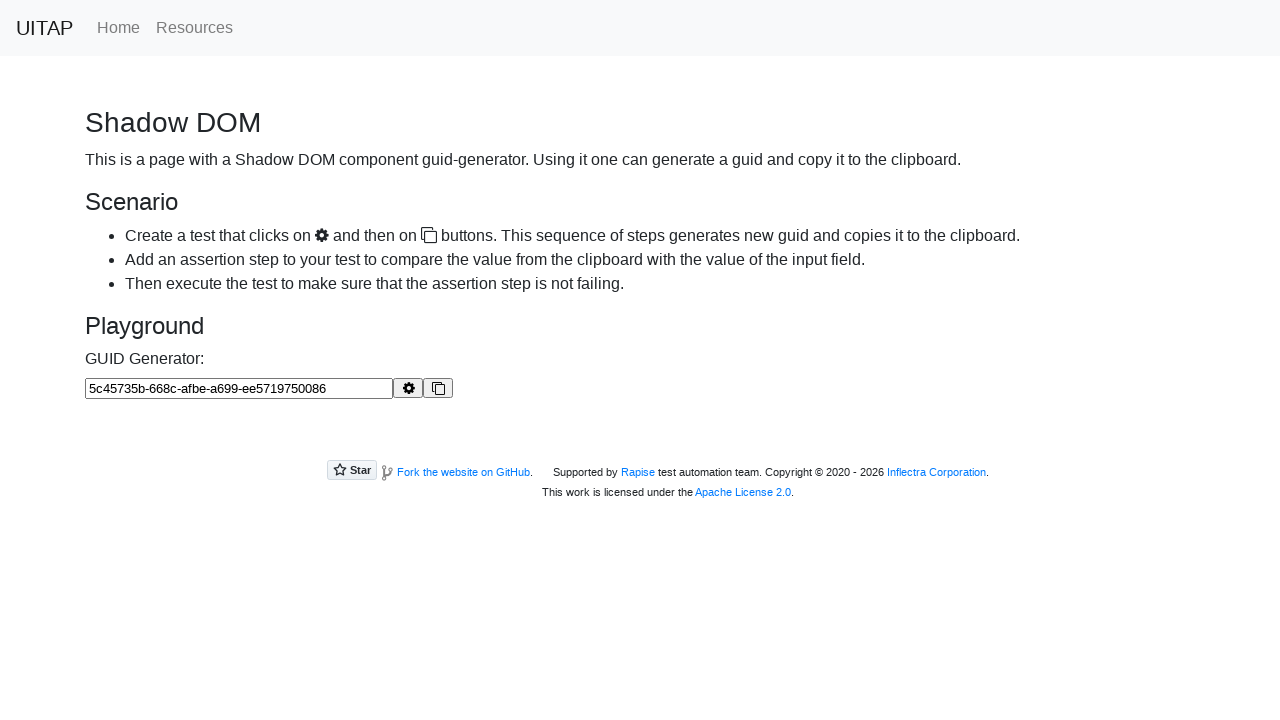

Clicked copy button to copy GUID to clipboard
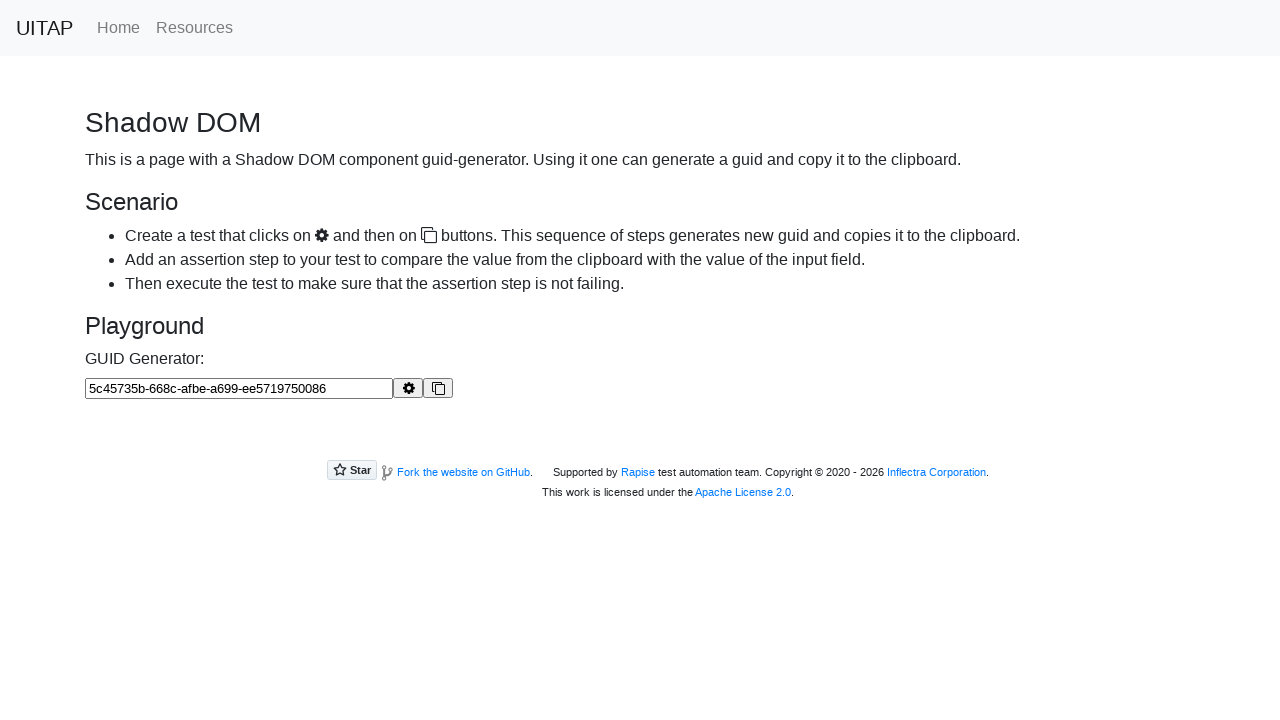

Retrieved generated GUID value: 5c45735b-668c-afbe-a699-ee5719750086
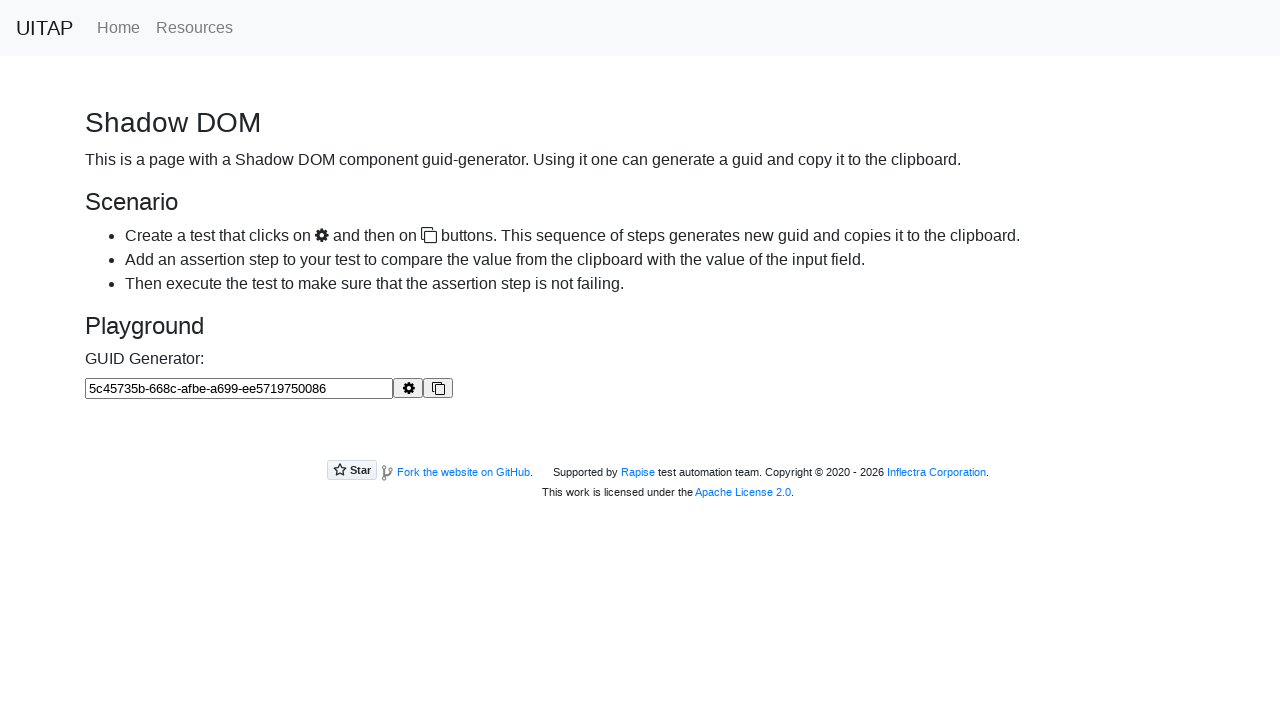

Focused on the GUID input field in shadow DOM
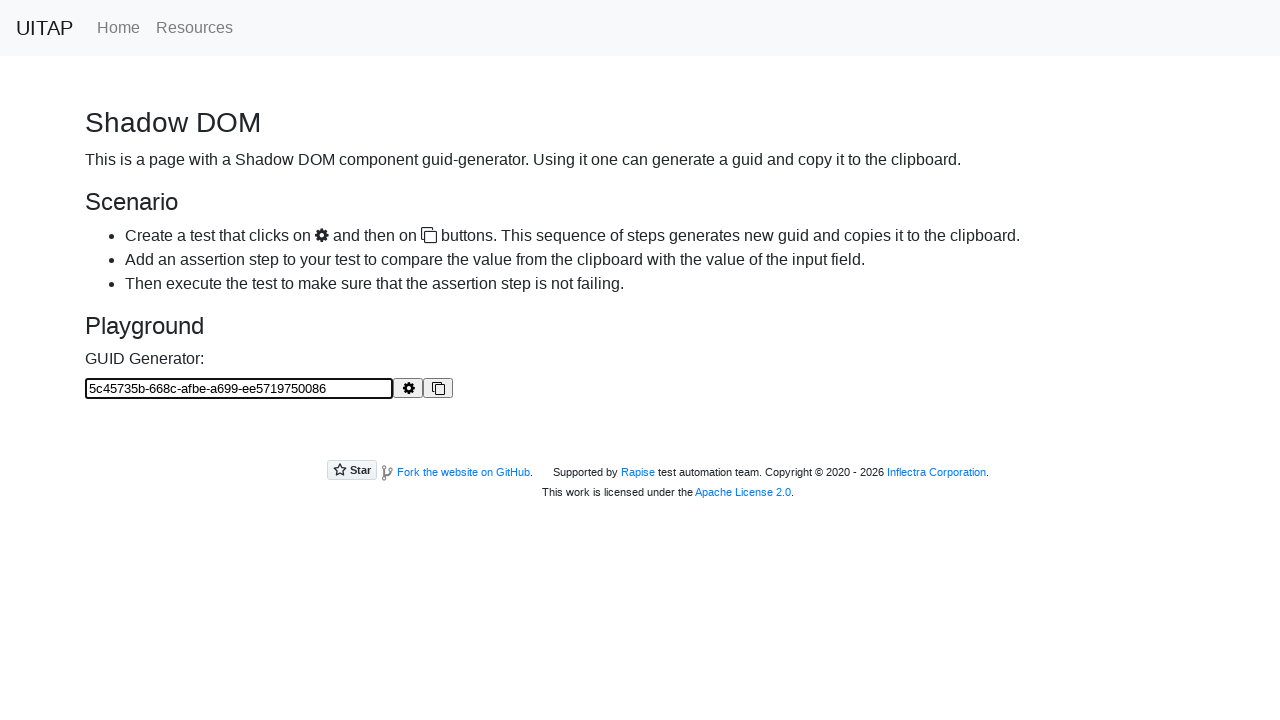

Selected all text in the input field using Ctrl+A
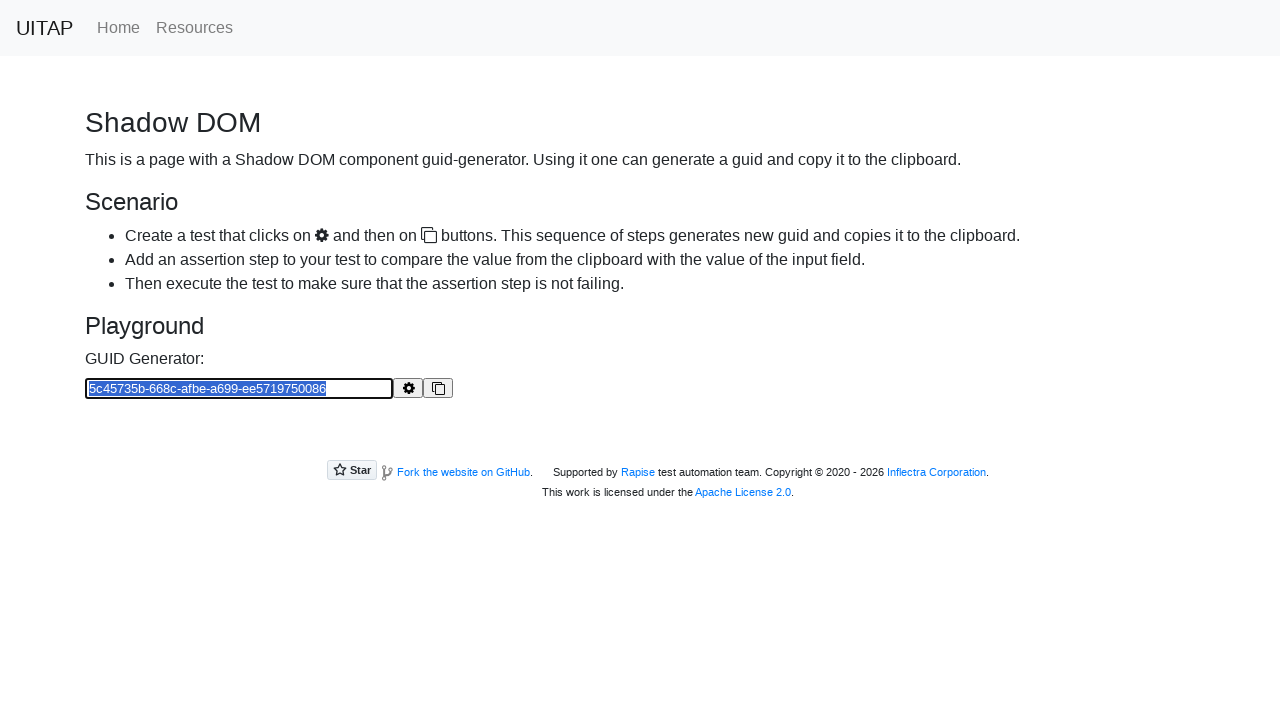

Cut the selected text using Ctrl+X
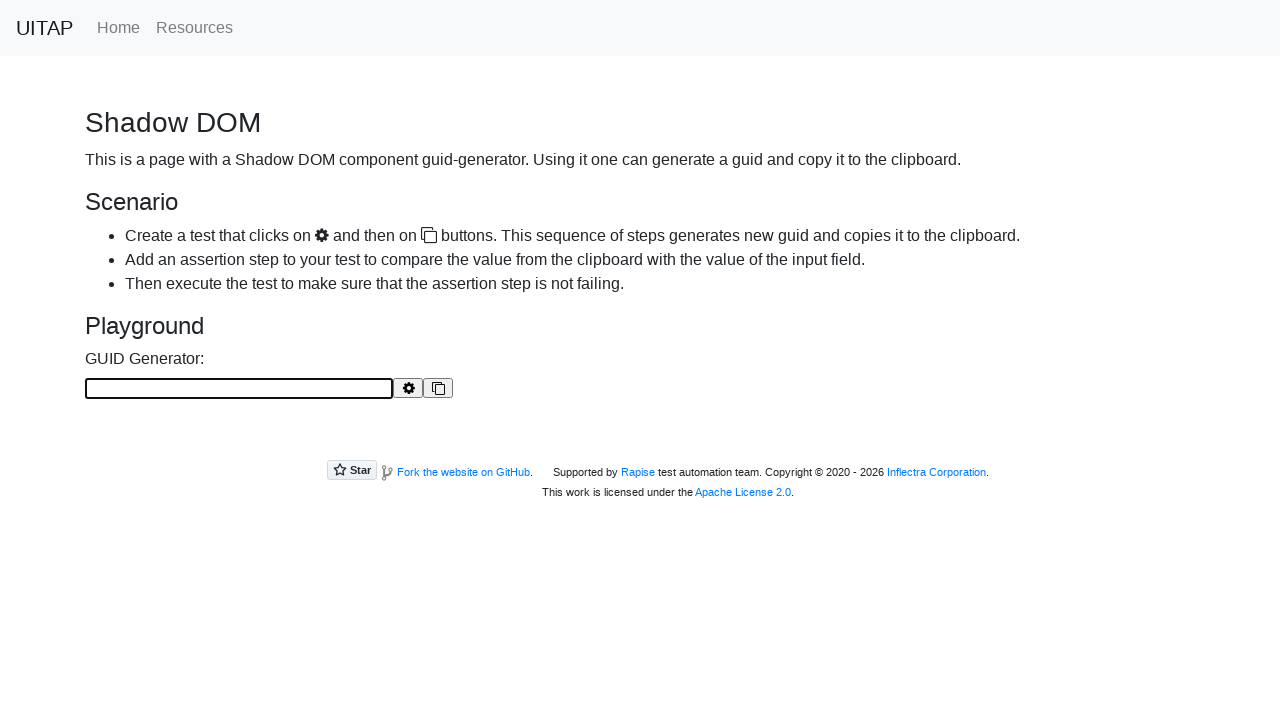

Pasted the text back into the field using Ctrl+V
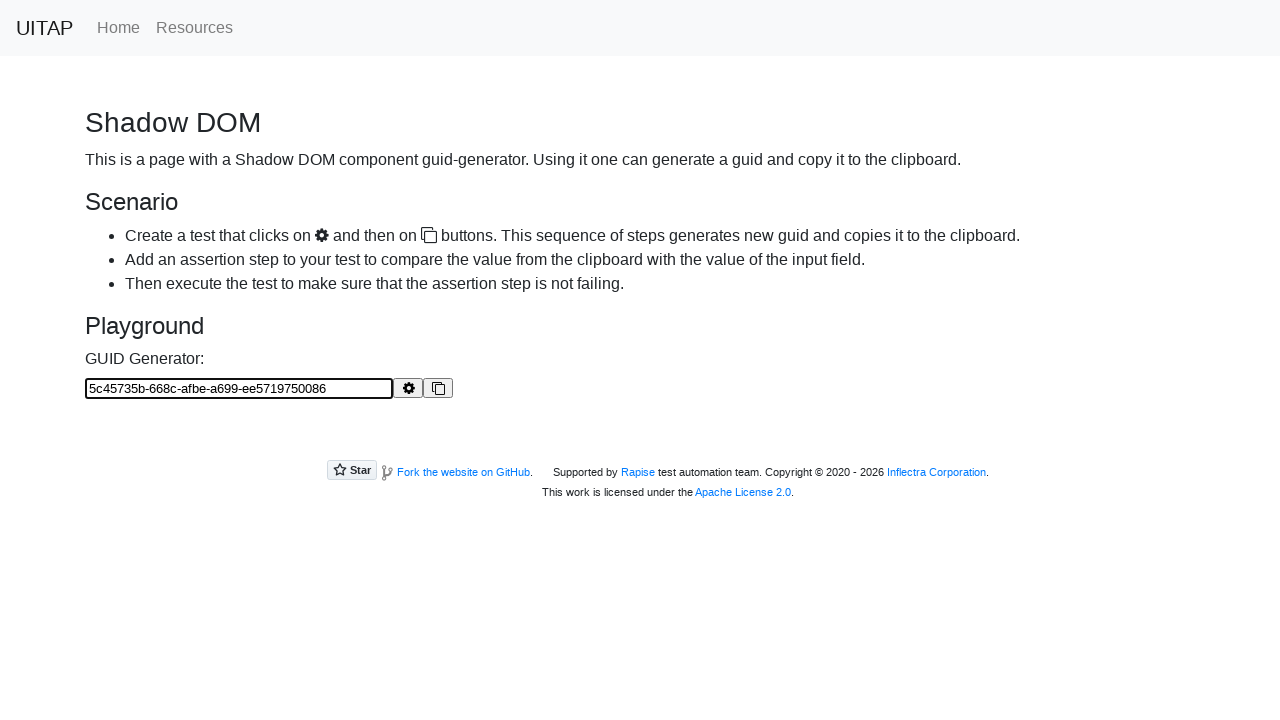

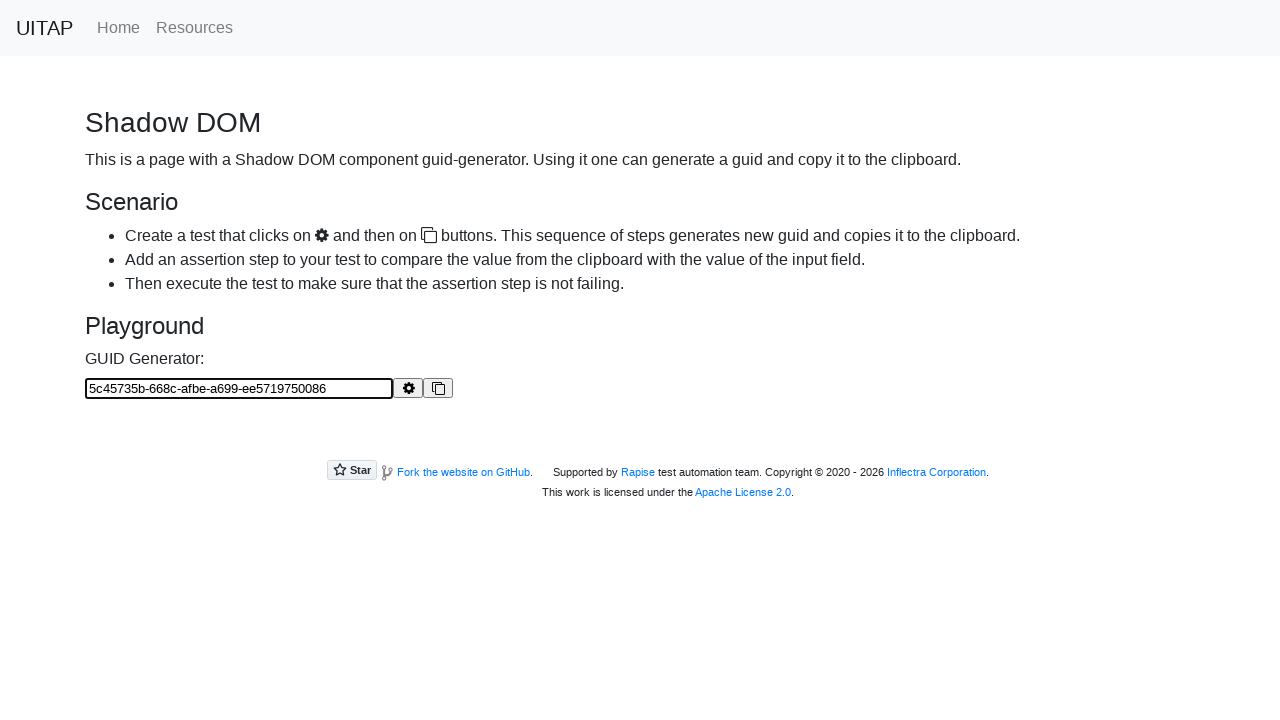